Tests tooltip functionality by hovering over an element and verifying the tooltip text appears

Starting URL: https://seleniumpractise.blogspot.com/2019/09/bootstrap-tooltip-in-selenium.html

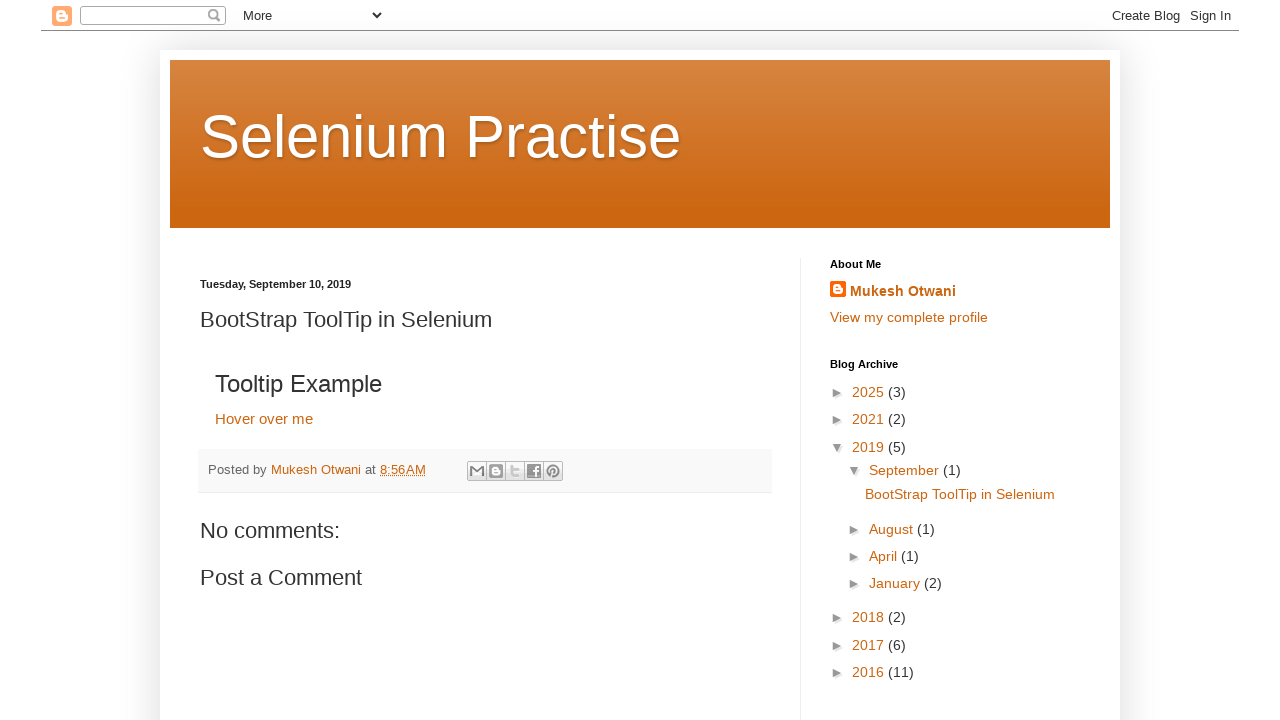

Navigated to bootstrap tooltip practice page
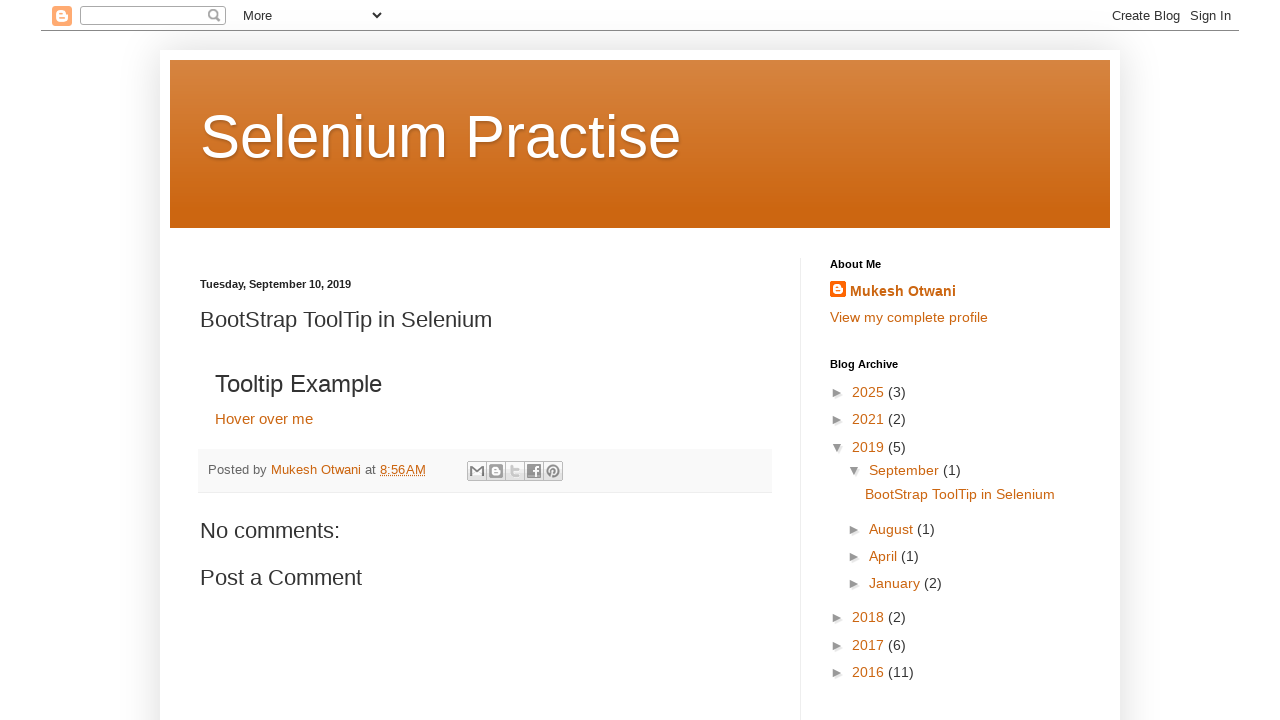

Located the 'Hover over me' element
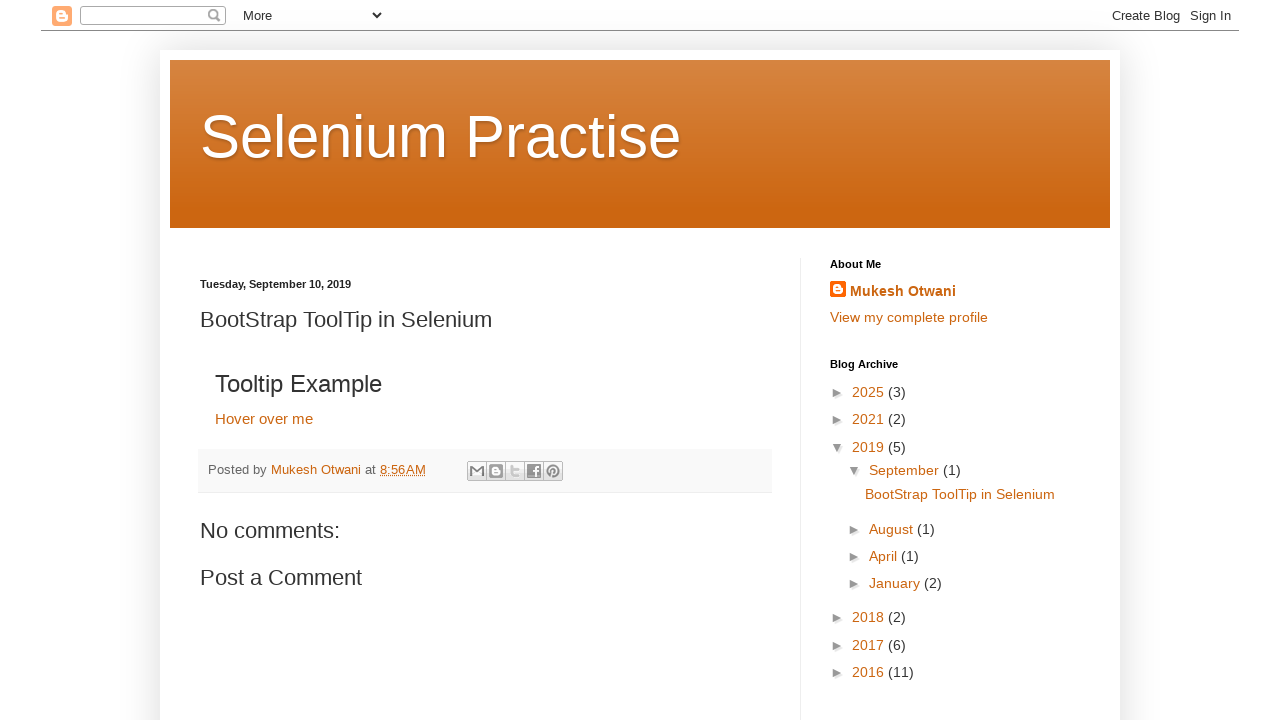

Hovered over the element to trigger tooltip at (264, 418) on xpath=//a[text()='Hover over me']
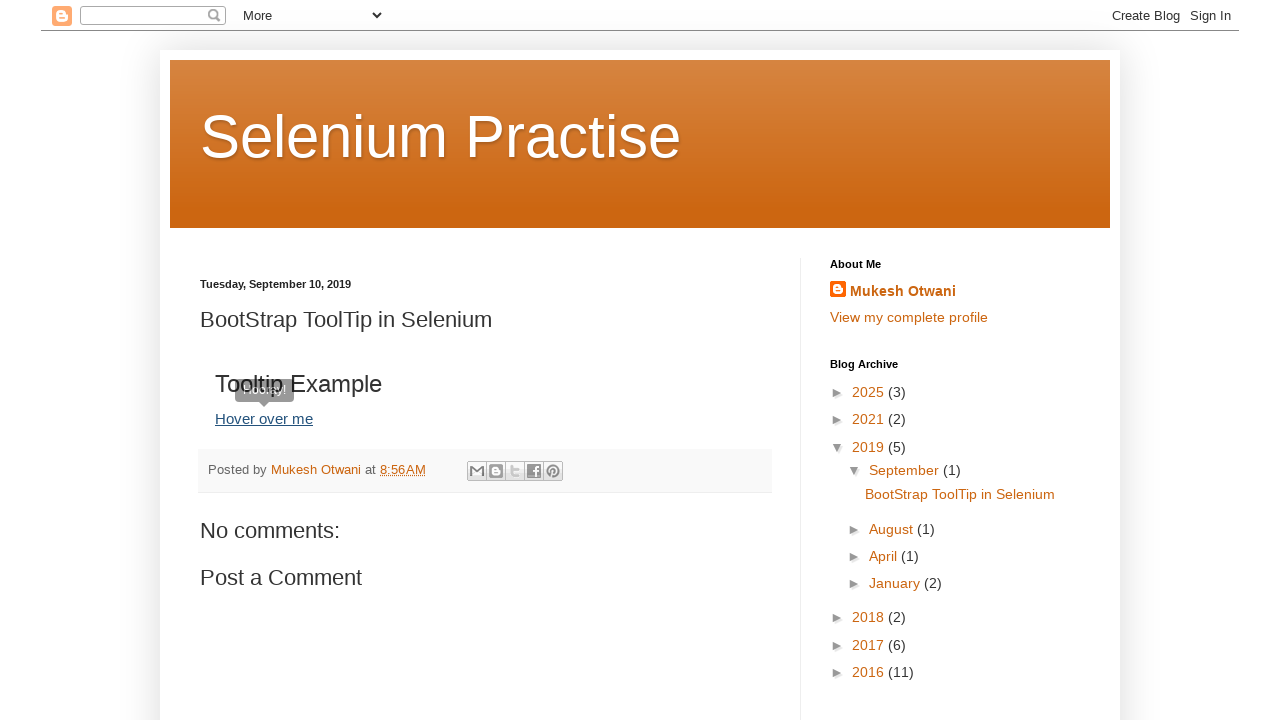

Located the tooltip element
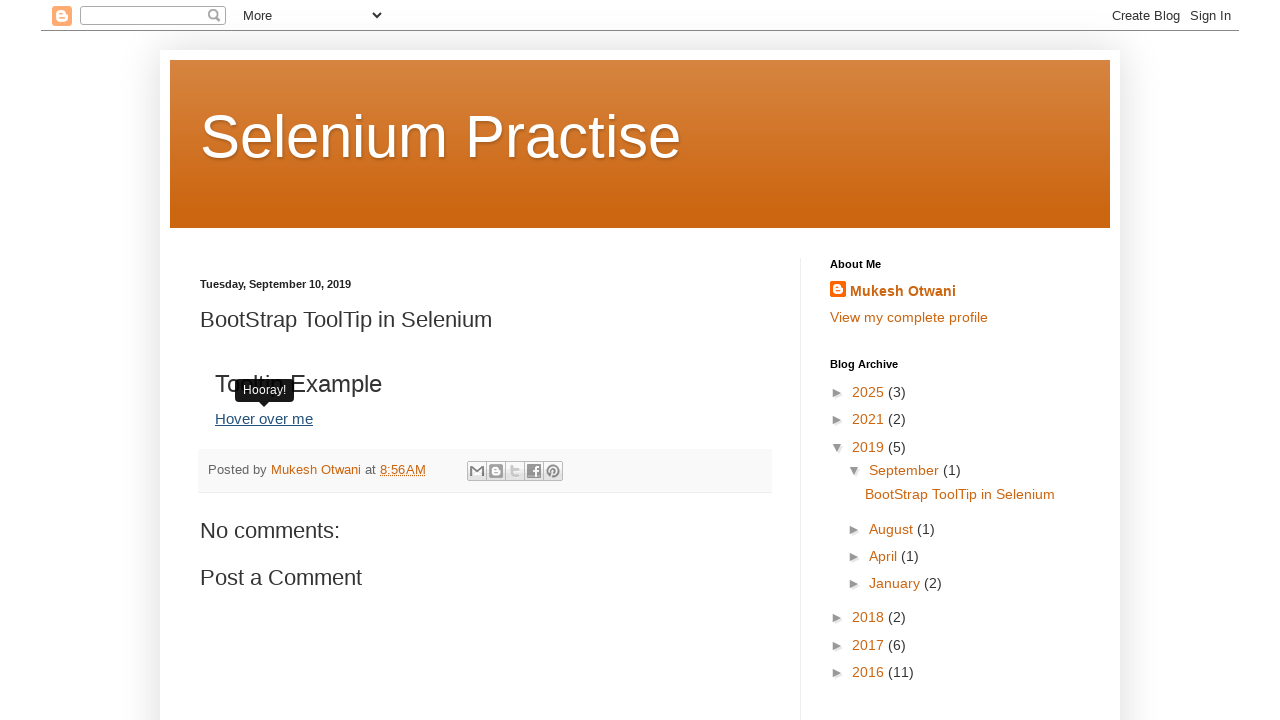

Tooltip became visible
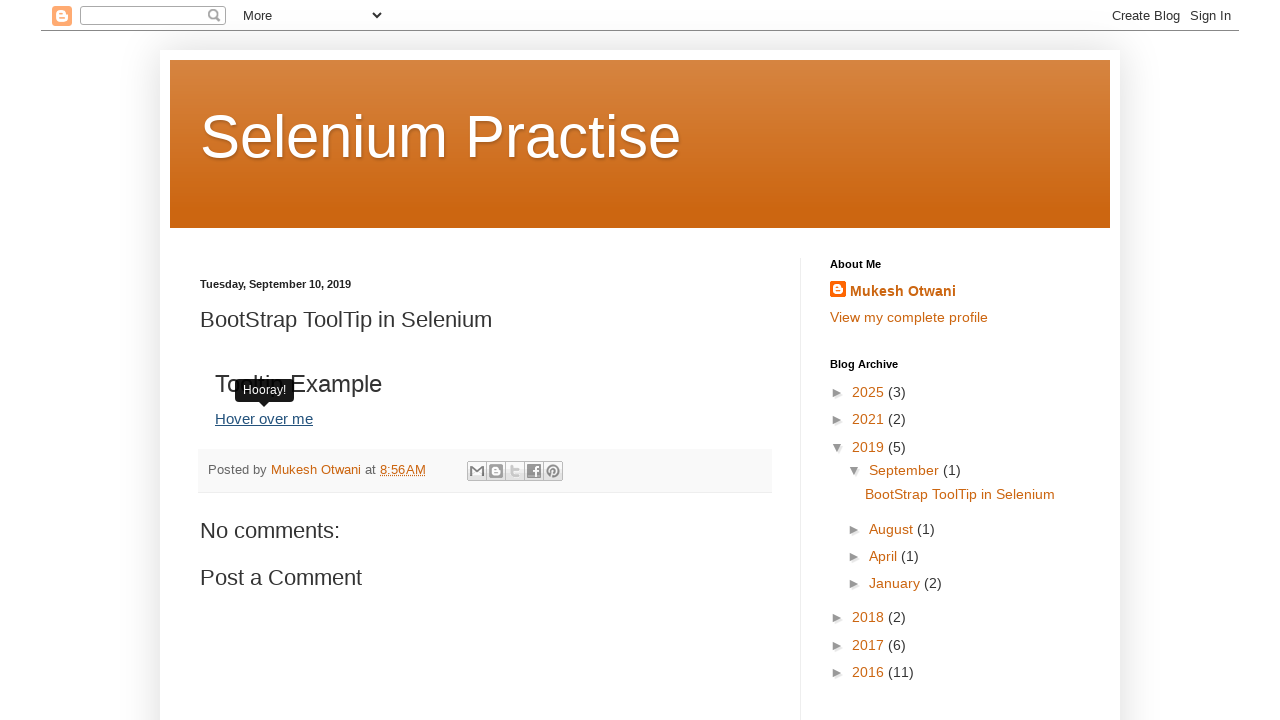

Verified tooltip text contains 'Hooray'
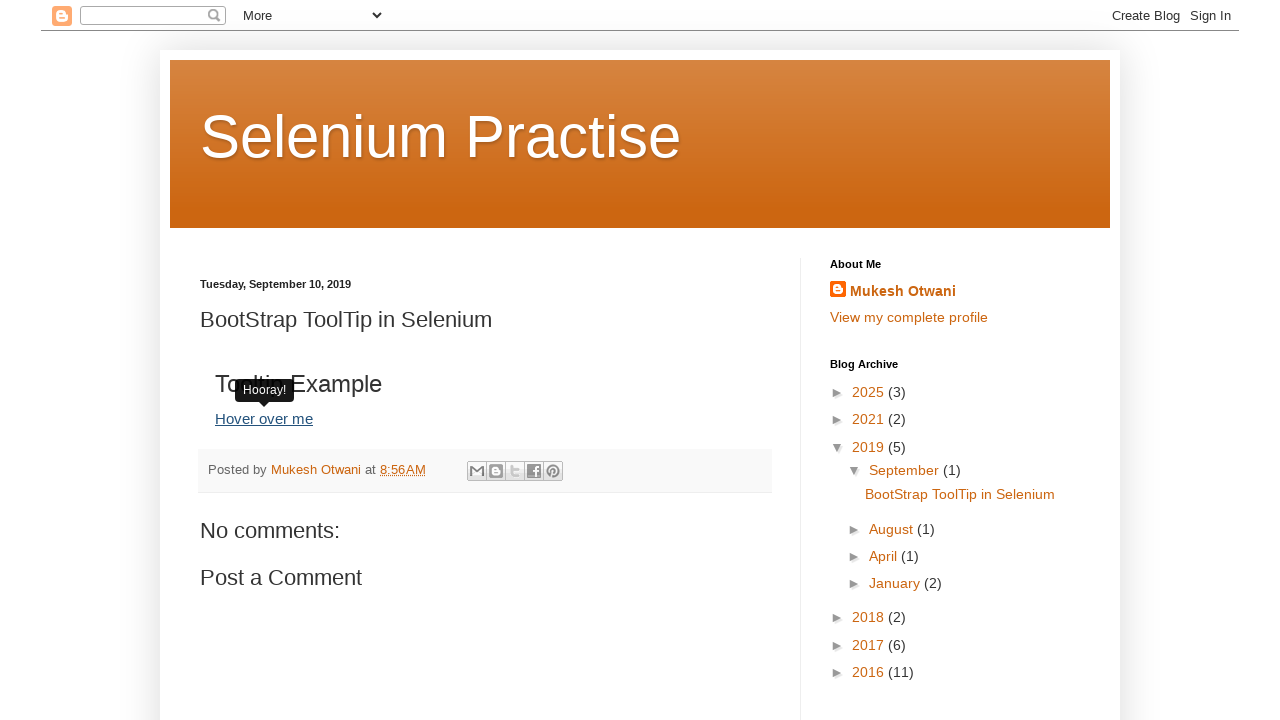

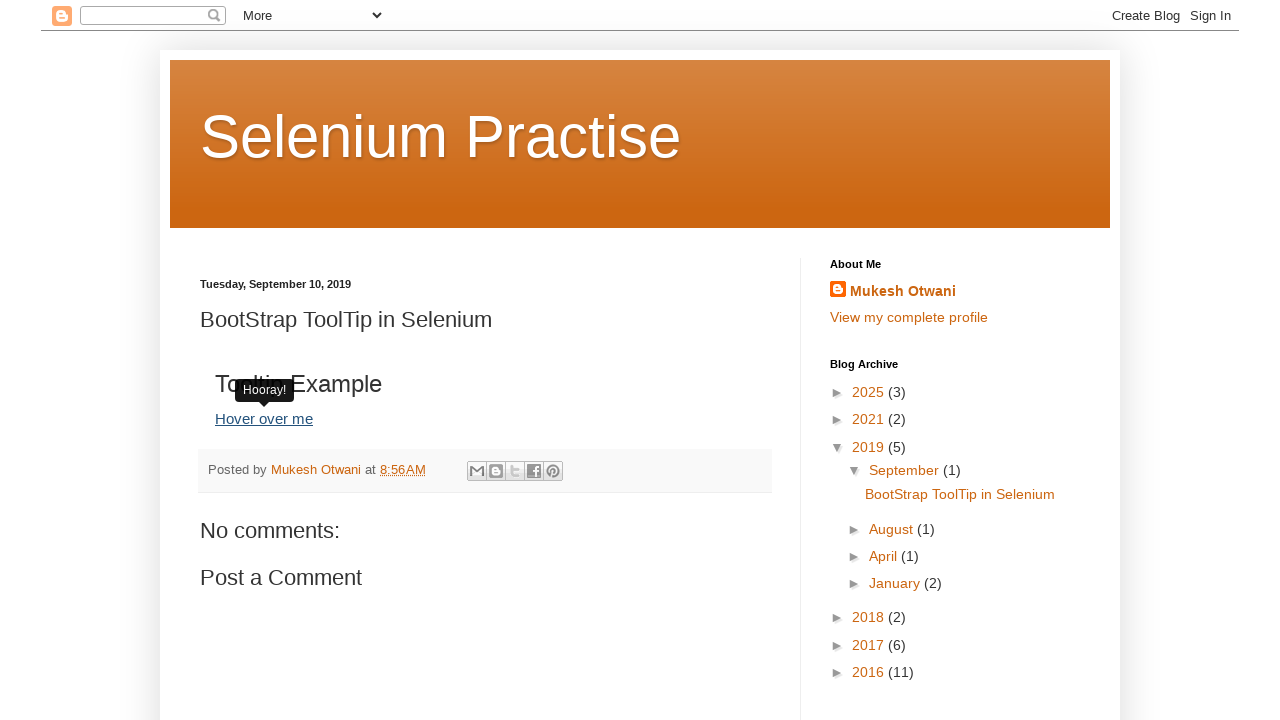